Tests custom checkbox toggling on Angular Material demo by clicking checkboxes on and off and verifying their selection states

Starting URL: https://material.angular.io/components/checkbox/examples

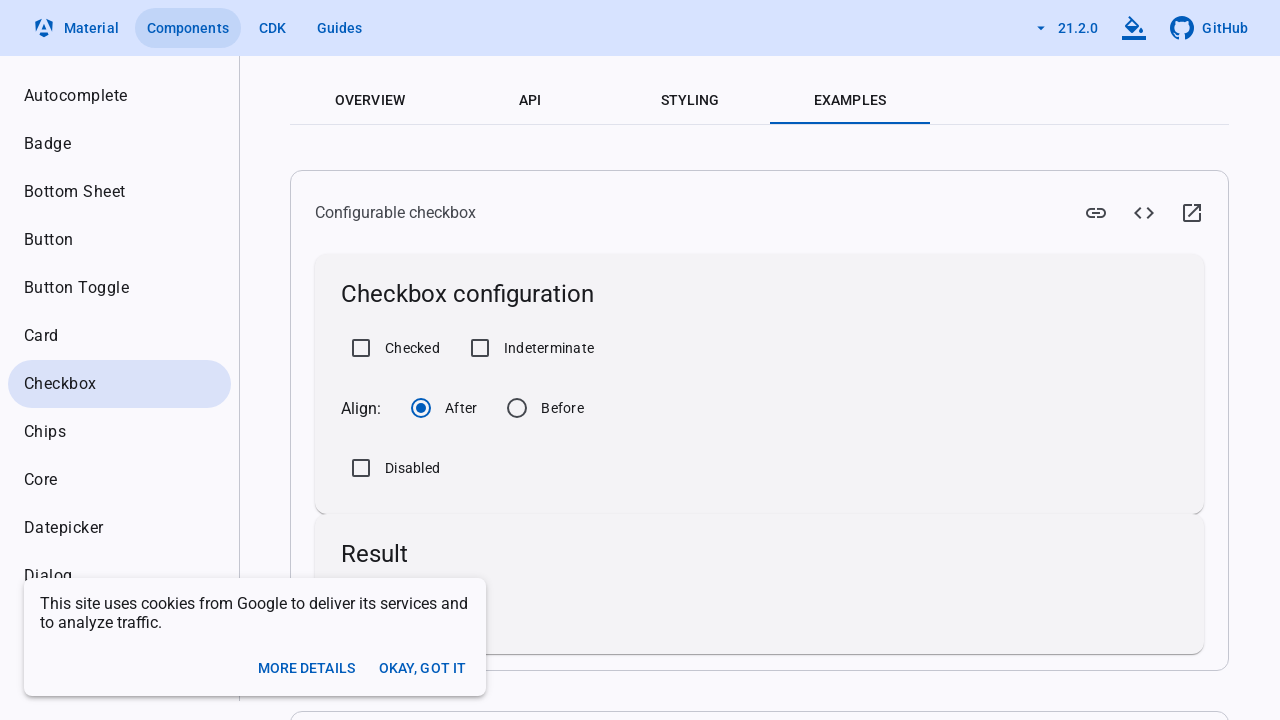

Clicked 'Checked' checkbox to select it
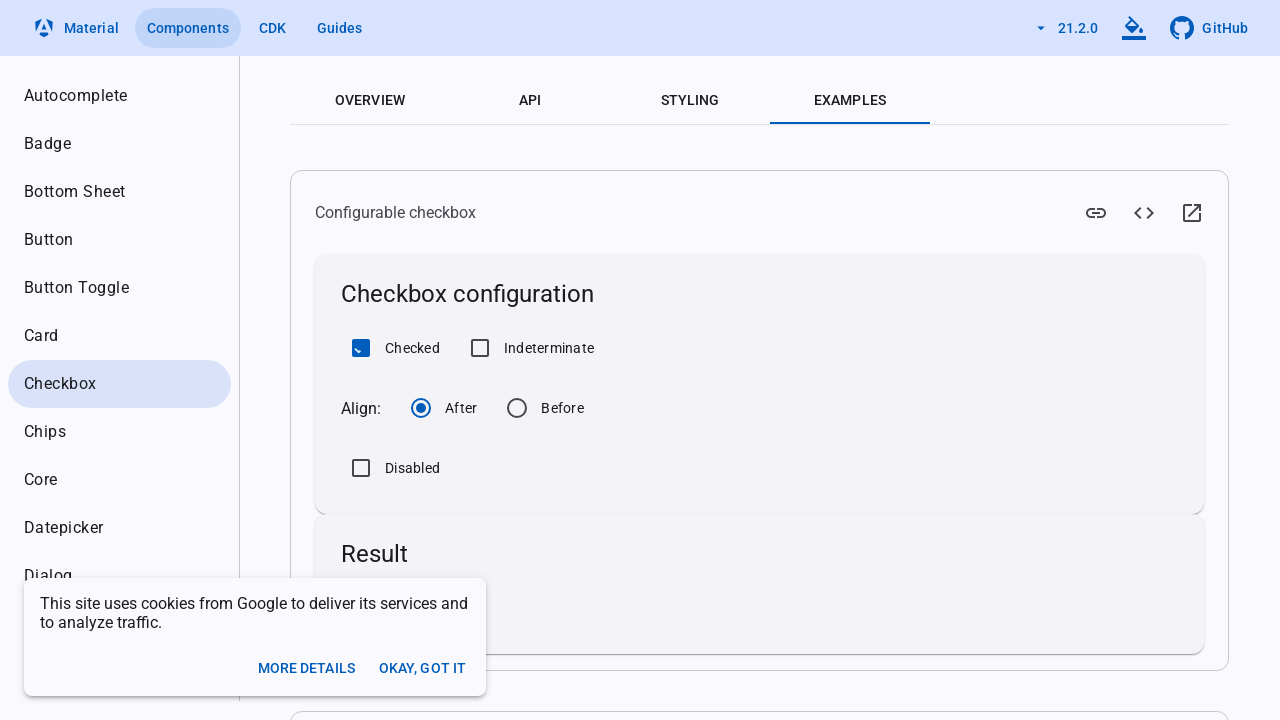

Waited for 1000ms
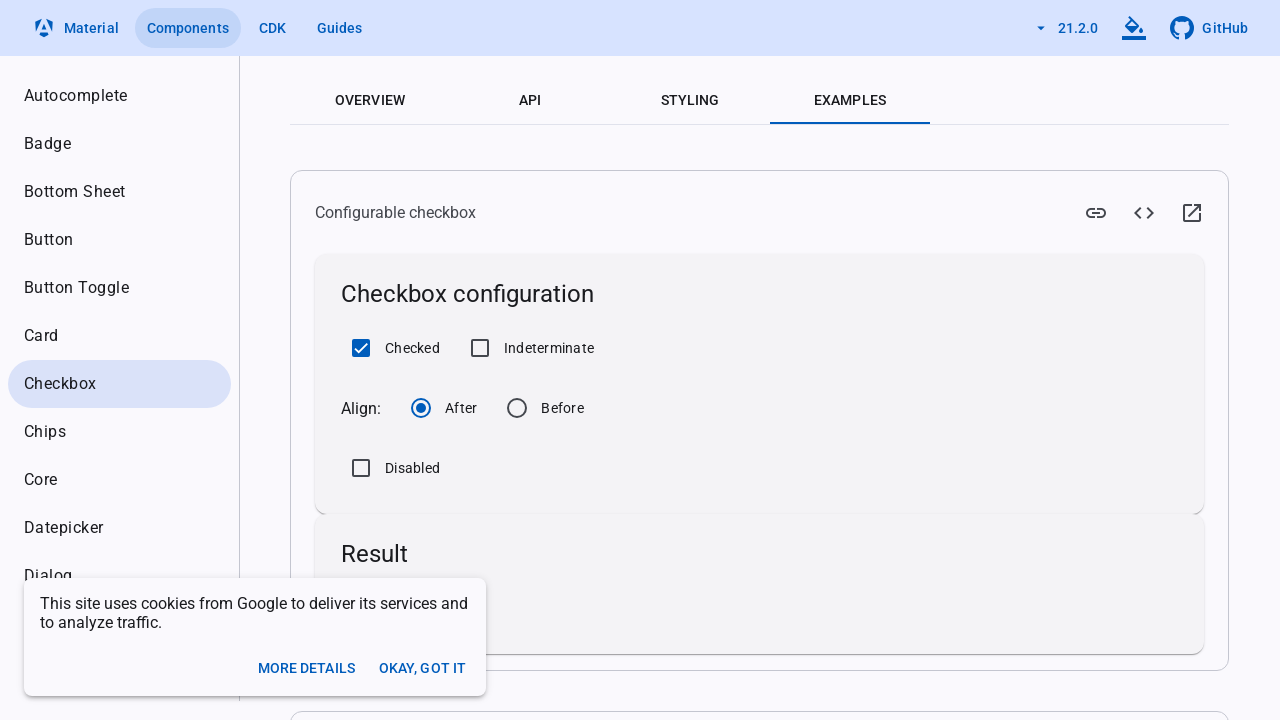

Verified 'Checked' checkbox is selected
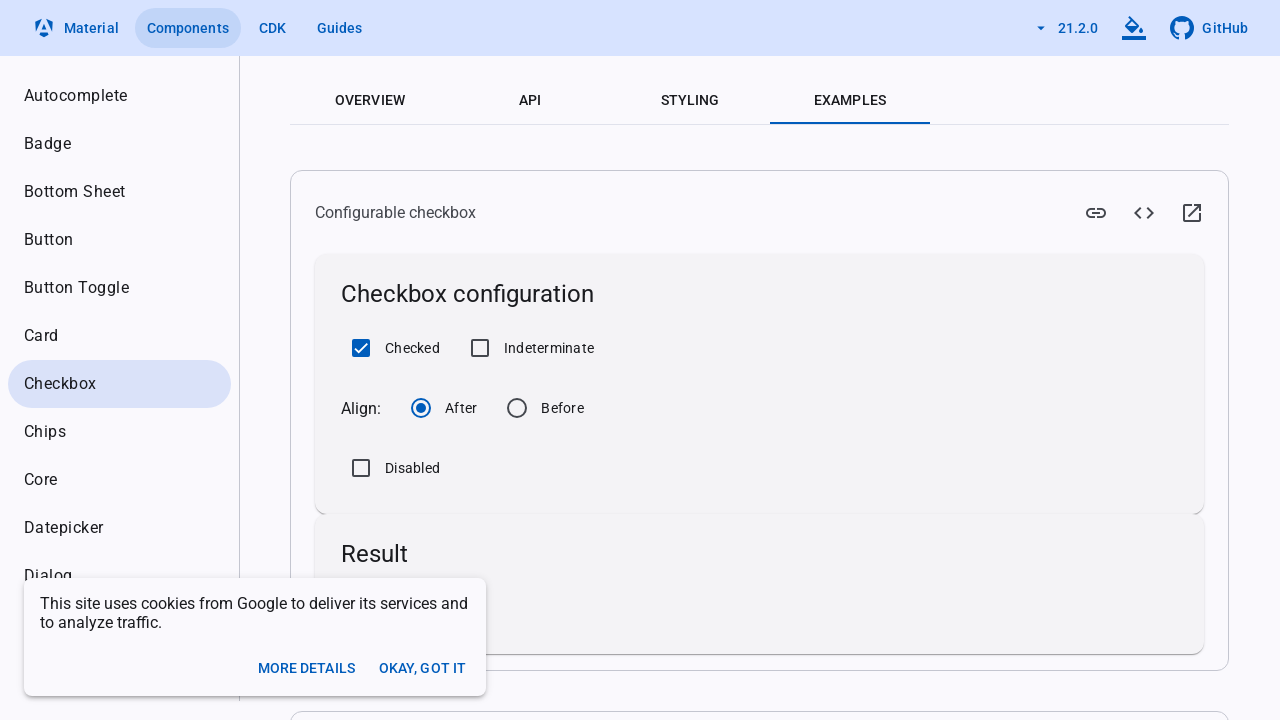

Clicked 'Checked' checkbox to deselect it
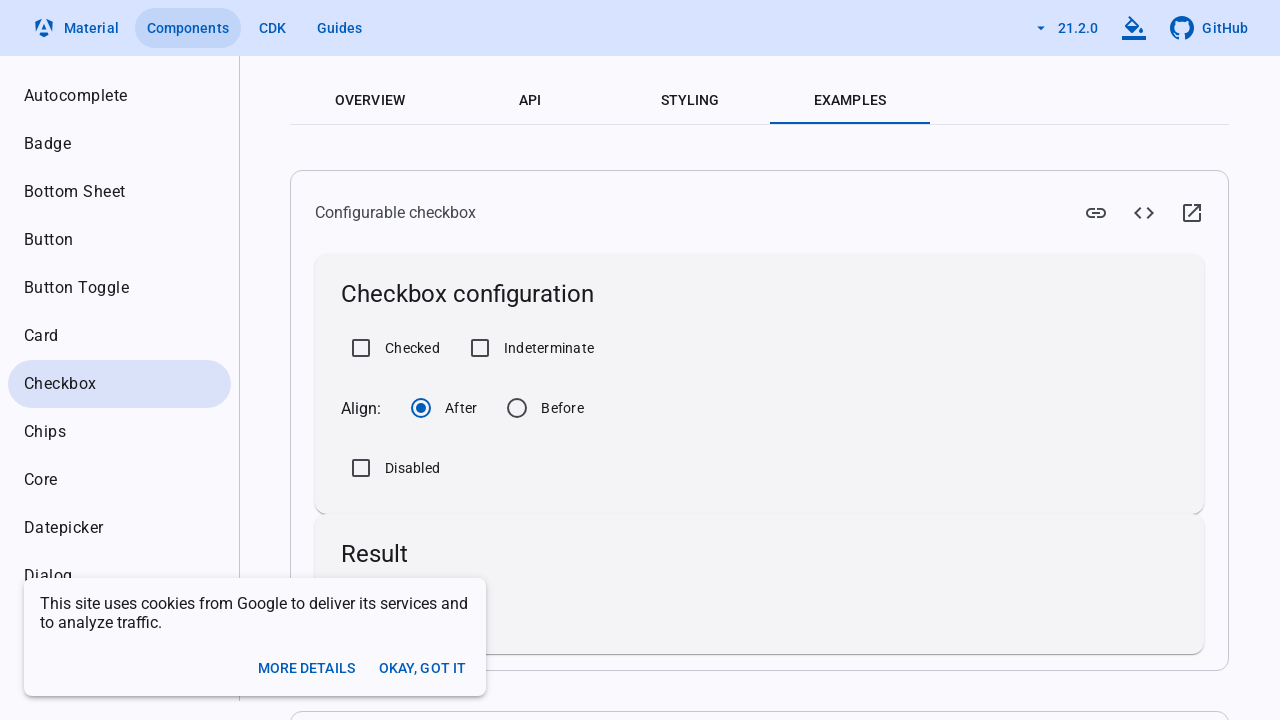

Waited for 1000ms
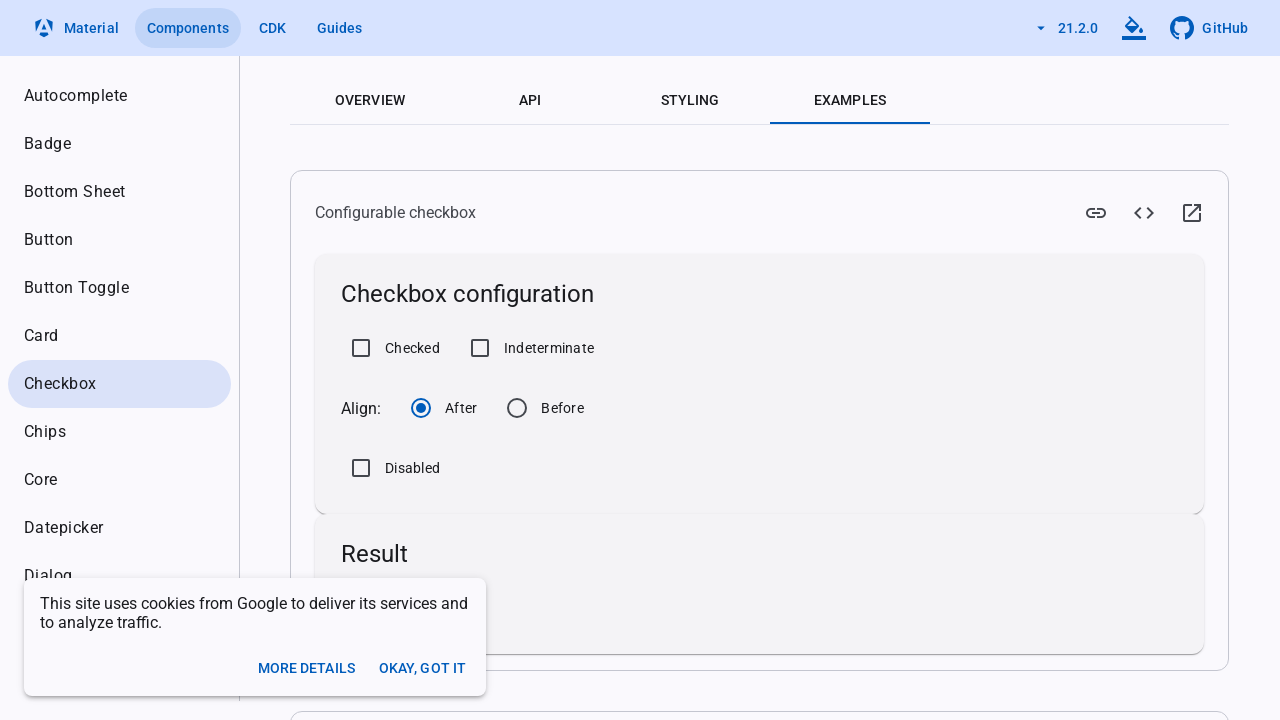

Verified 'Checked' checkbox is deselected
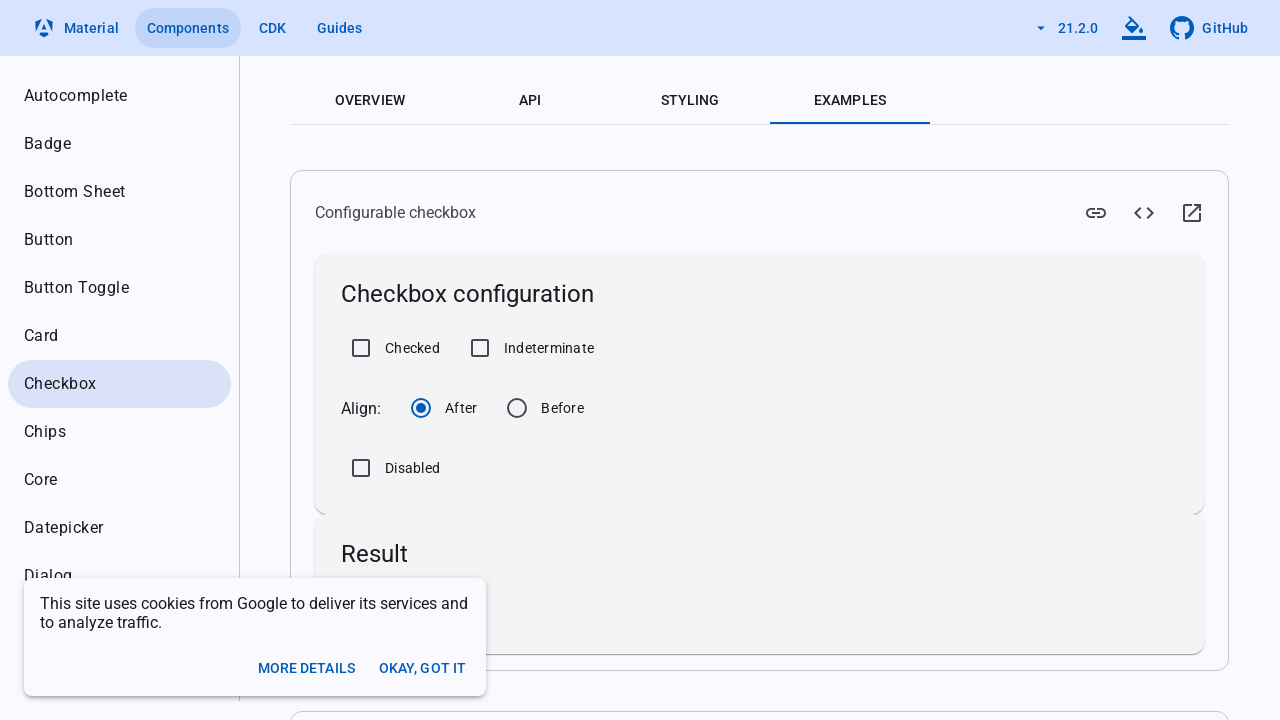

Clicked 'Indeterminate' checkbox to select it
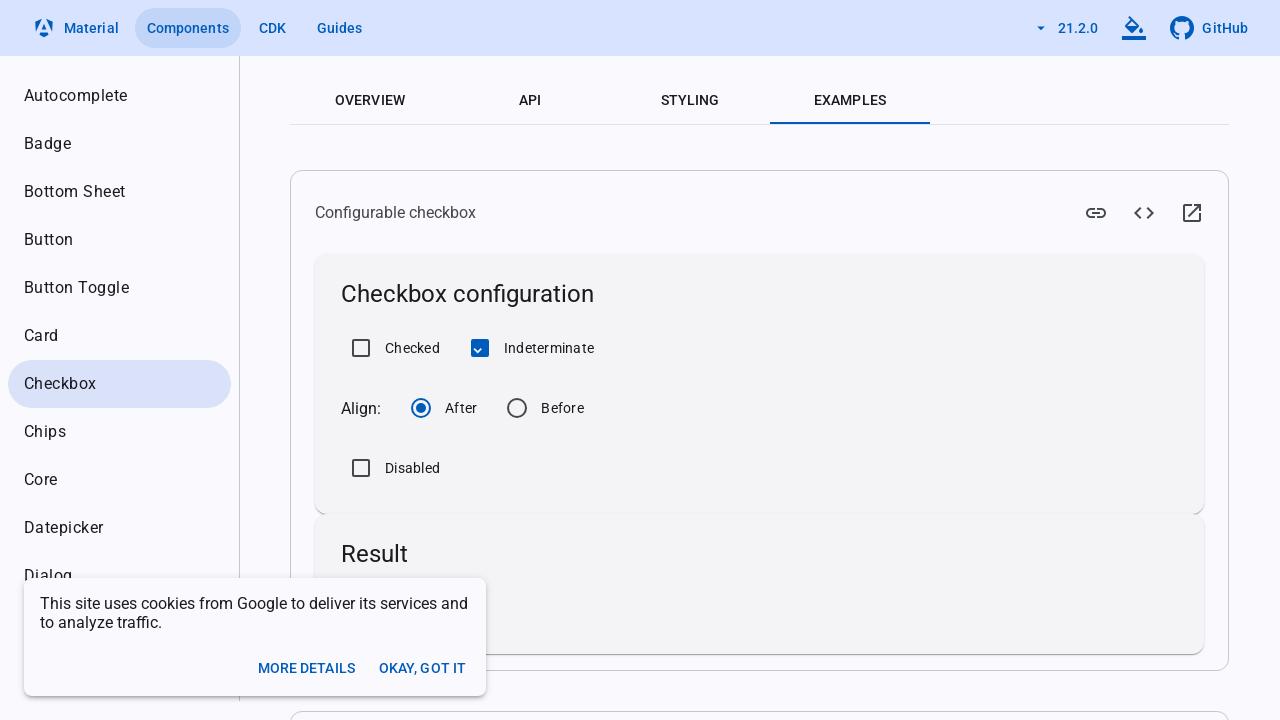

Waited for 1000ms
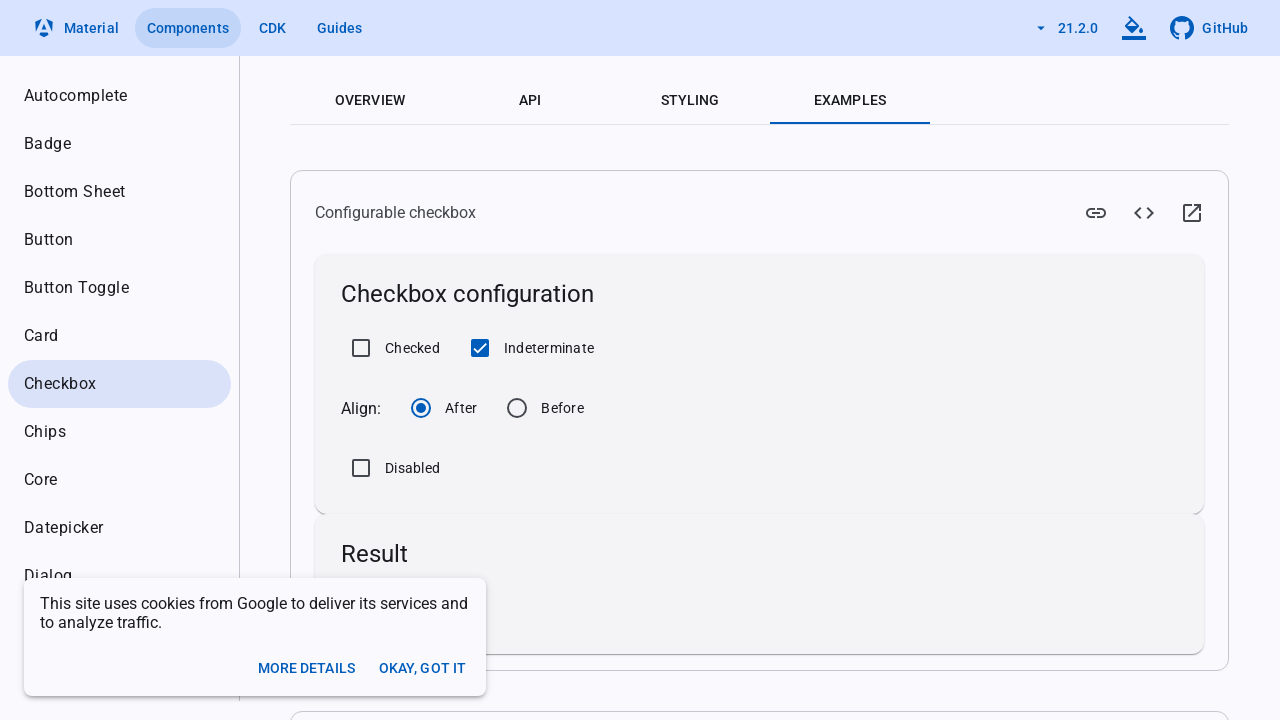

Verified 'Indeterminate' checkbox is selected
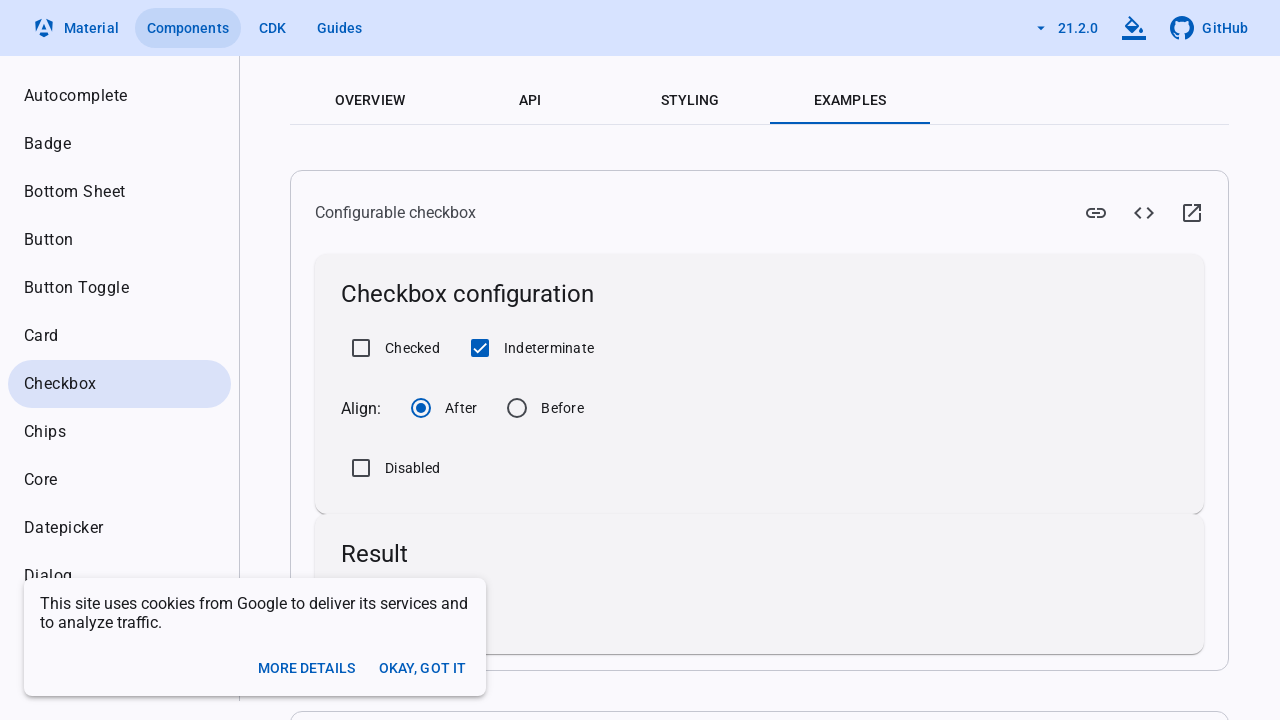

Clicked 'Indeterminate' checkbox to deselect it
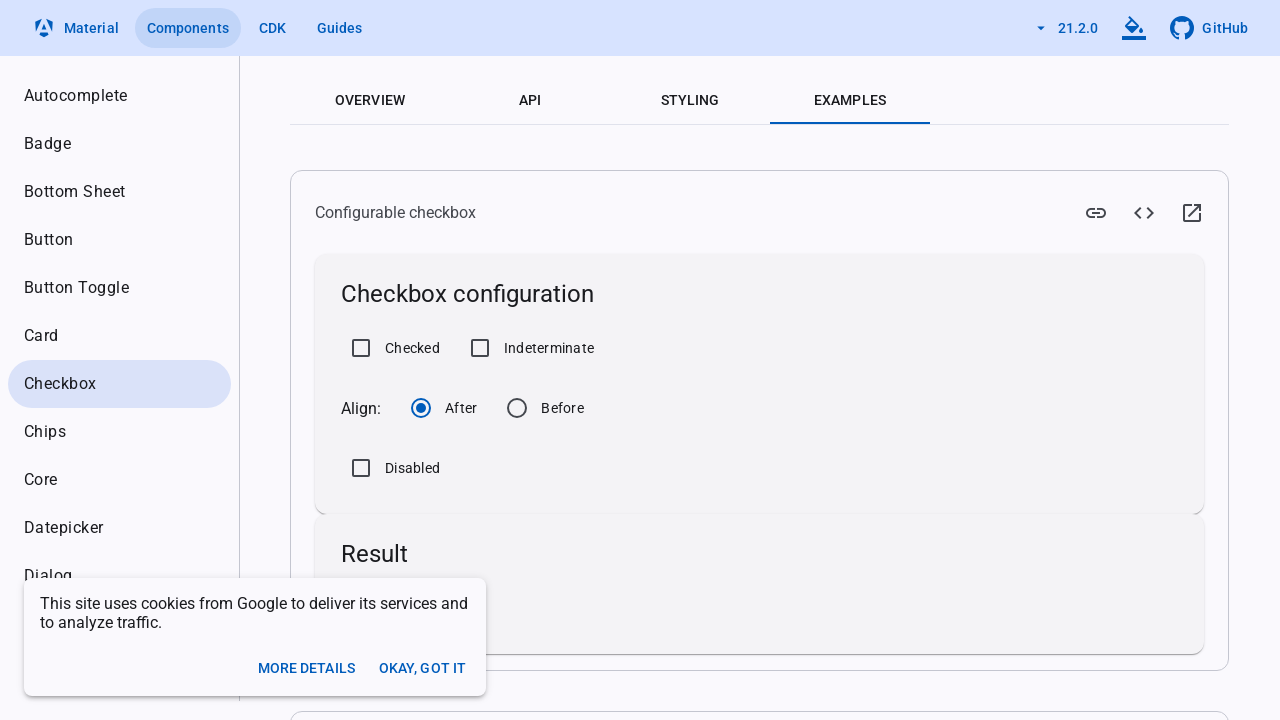

Waited for 1000ms
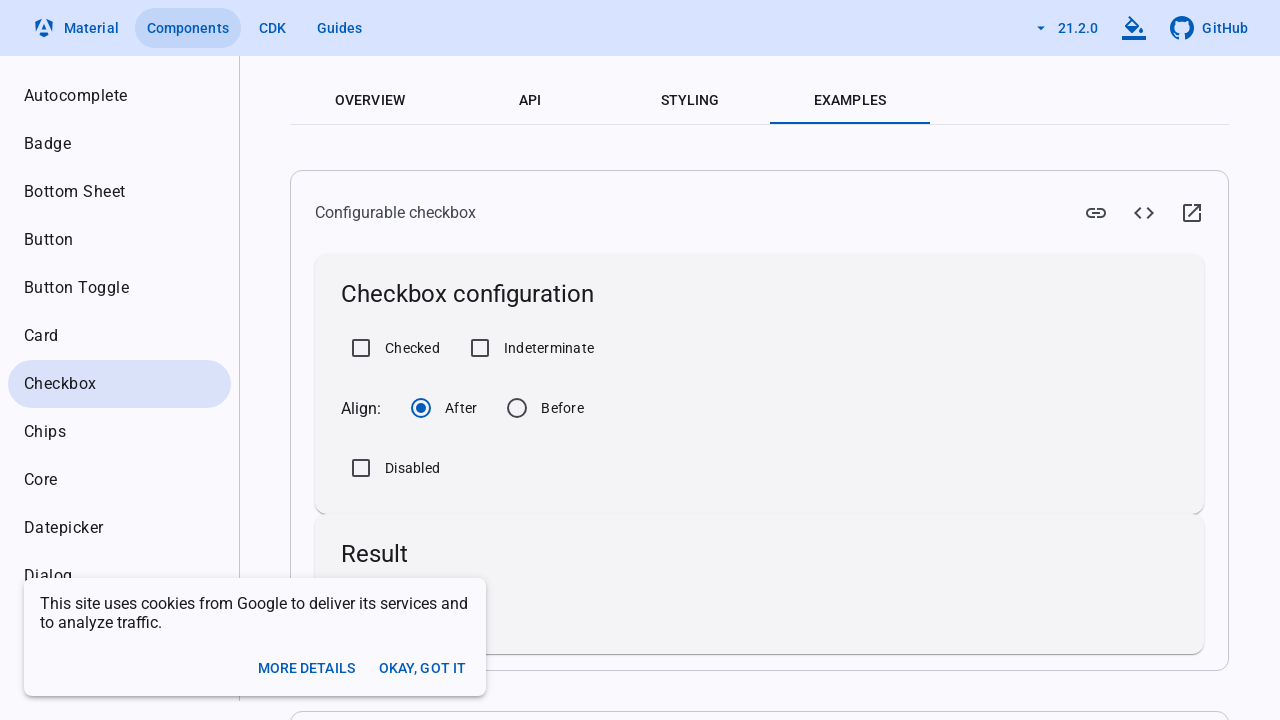

Verified 'Indeterminate' checkbox is deselected
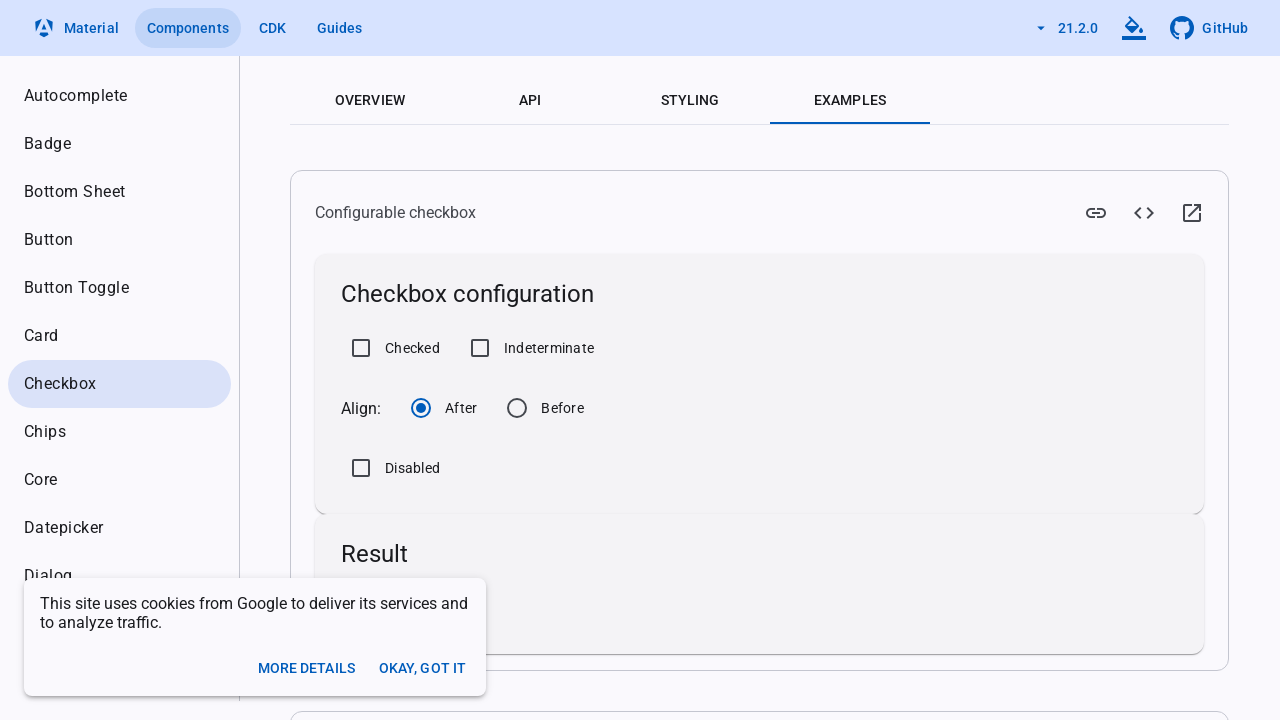

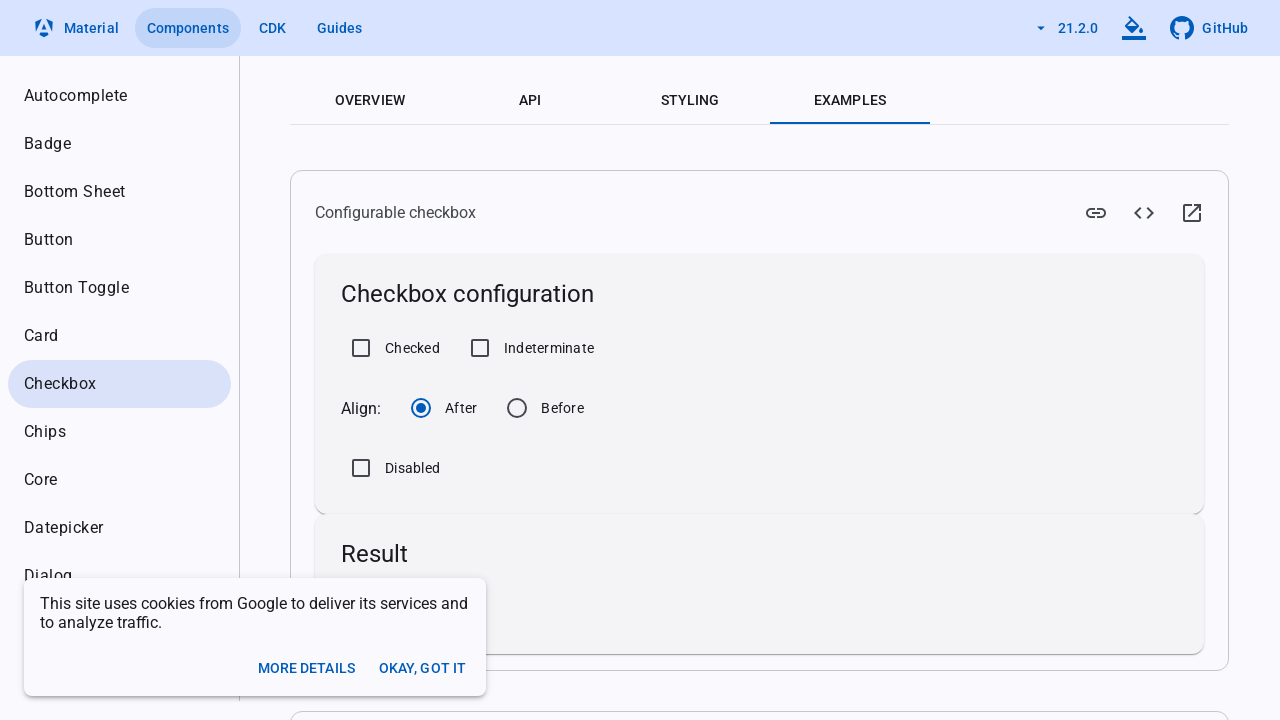